Tests the FAQ dropdown accordion by clicking on the seventh question about order cancellation and verifying the answer text

Starting URL: https://qa-scooter.praktikum-services.ru/

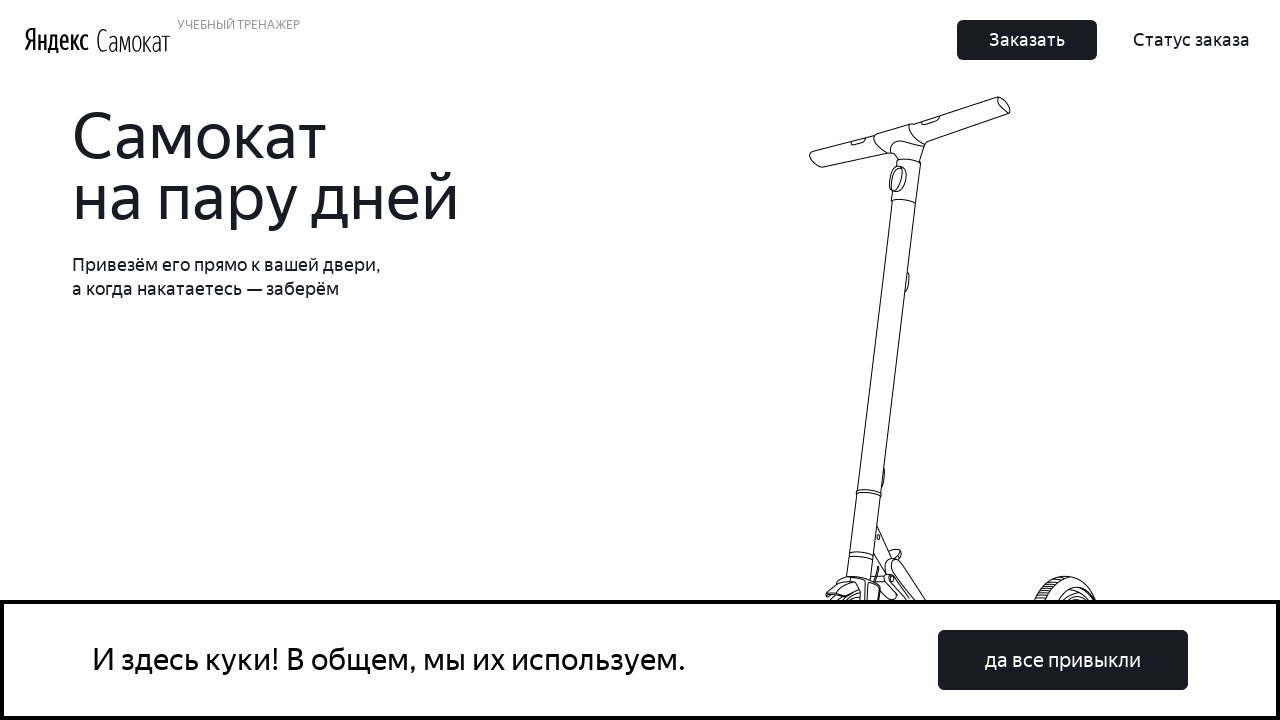

Scrolled to FAQ section 'Вопросы о важном'
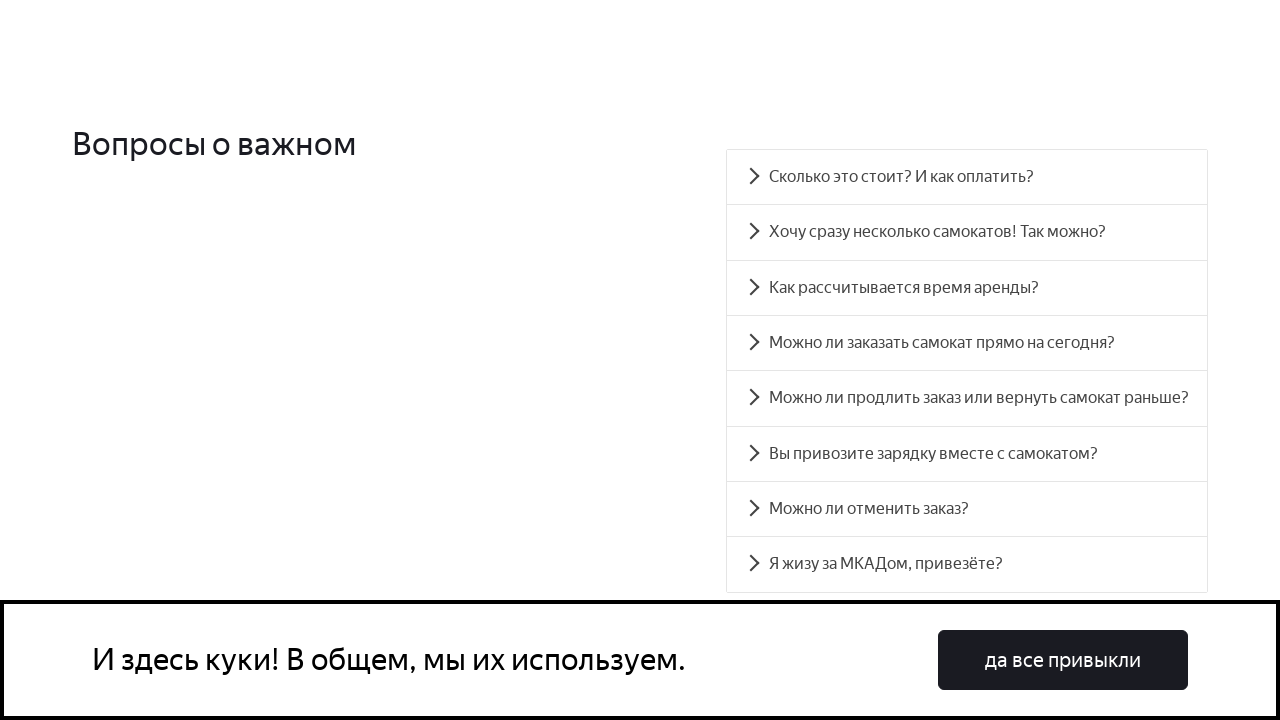

Clicked on the seventh FAQ accordion item about order cancellation at (967, 509) on [aria-controls='accordion__panel-6']
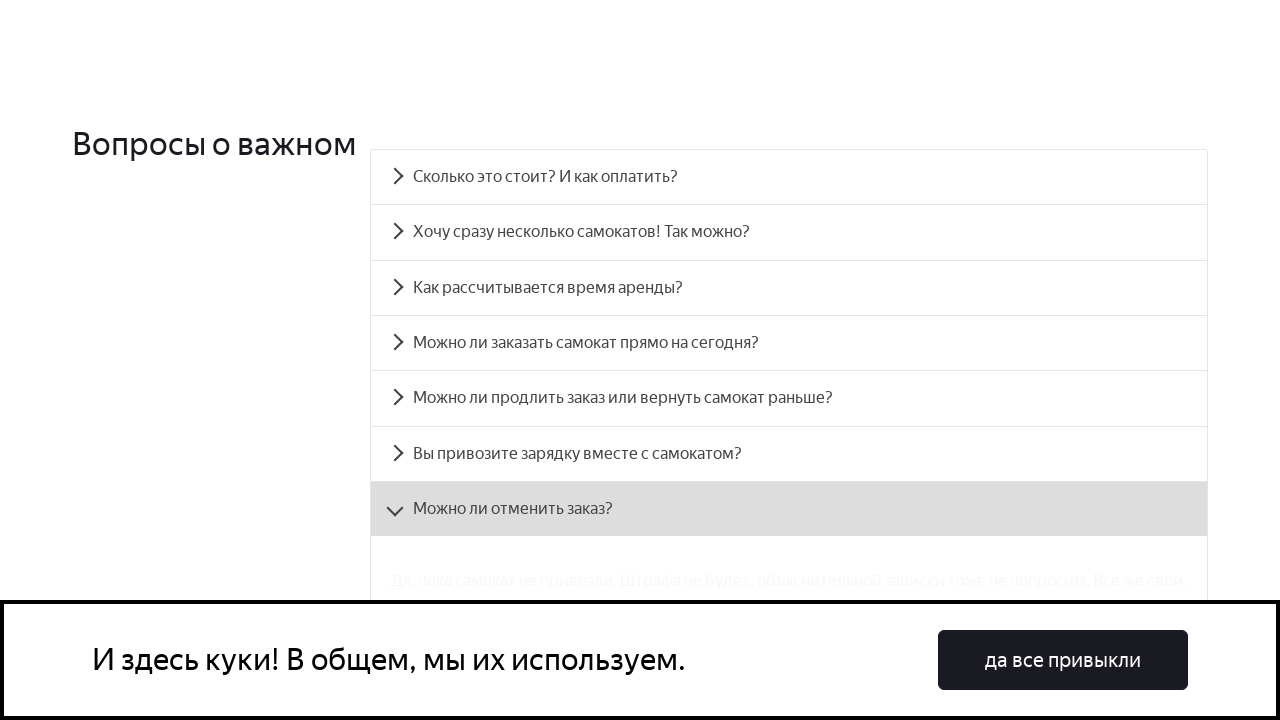

Verified the answer text about order cancellation is displayed
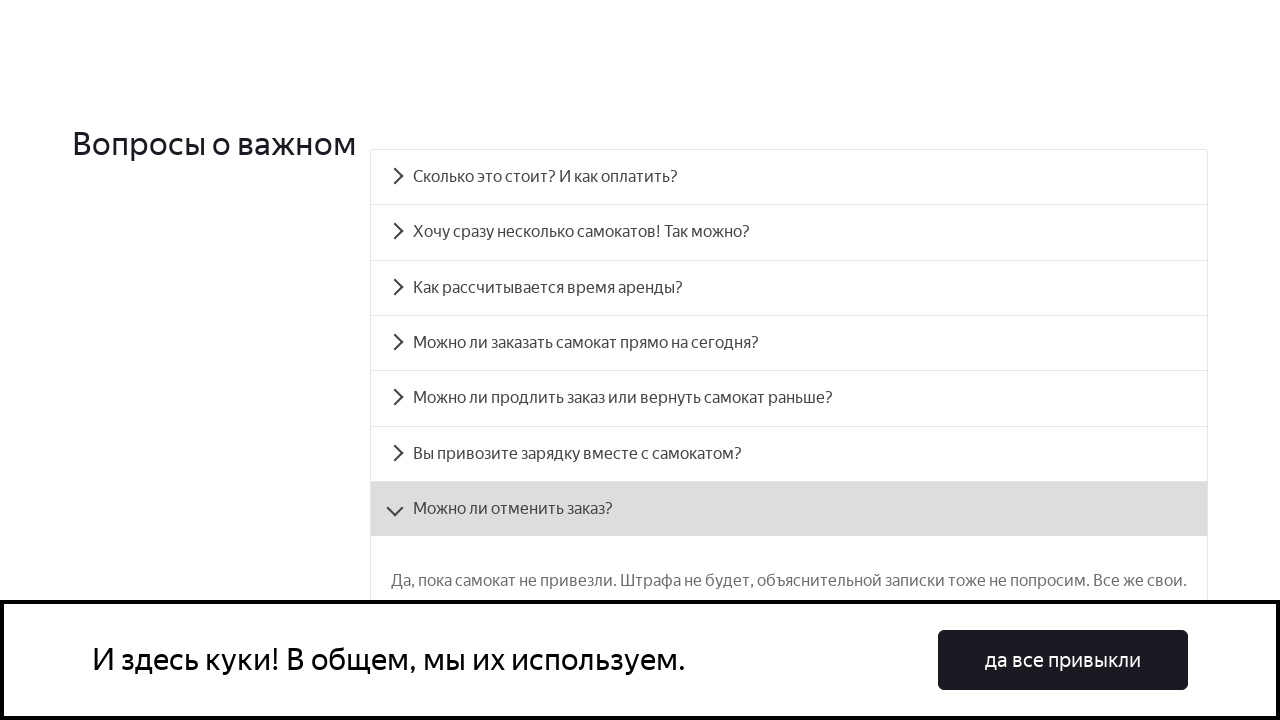

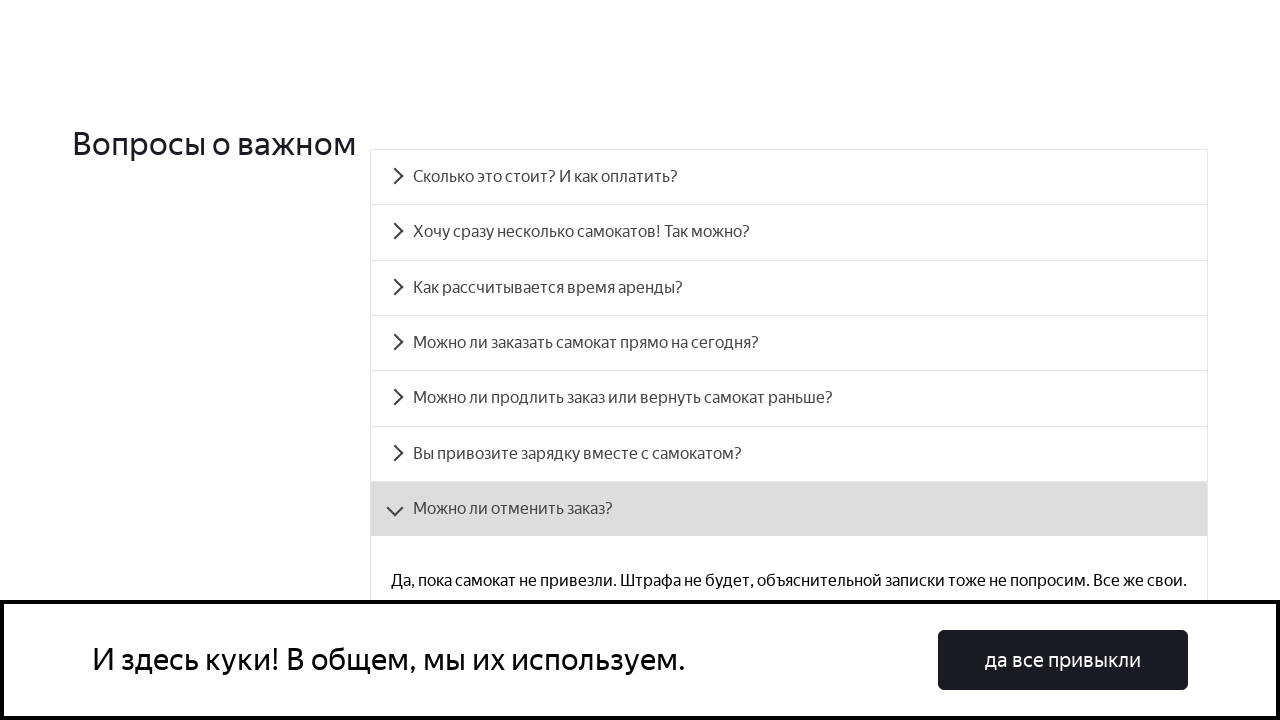